Tests double-click functionality on the jQuery dblclick demo page by switching to an iframe and double-clicking on a block element

Starting URL: https://api.jquery.com/dblclick/

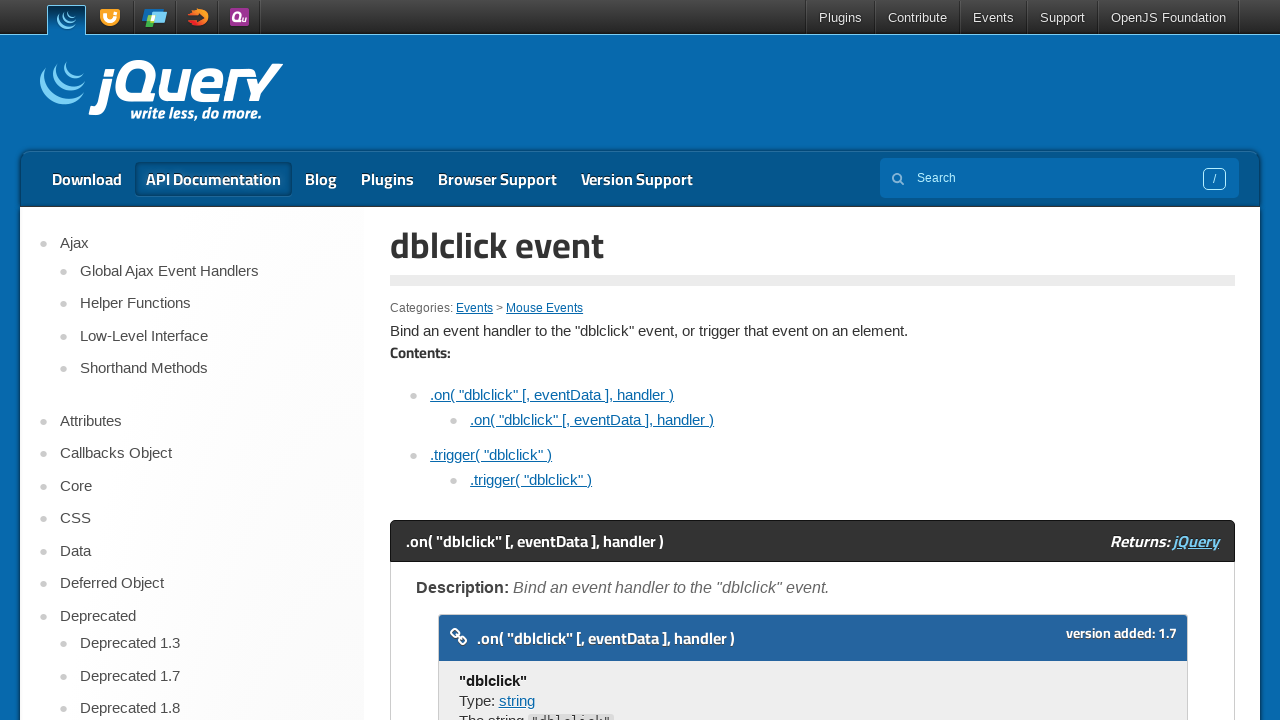

Located and switched to iframe containing the demo
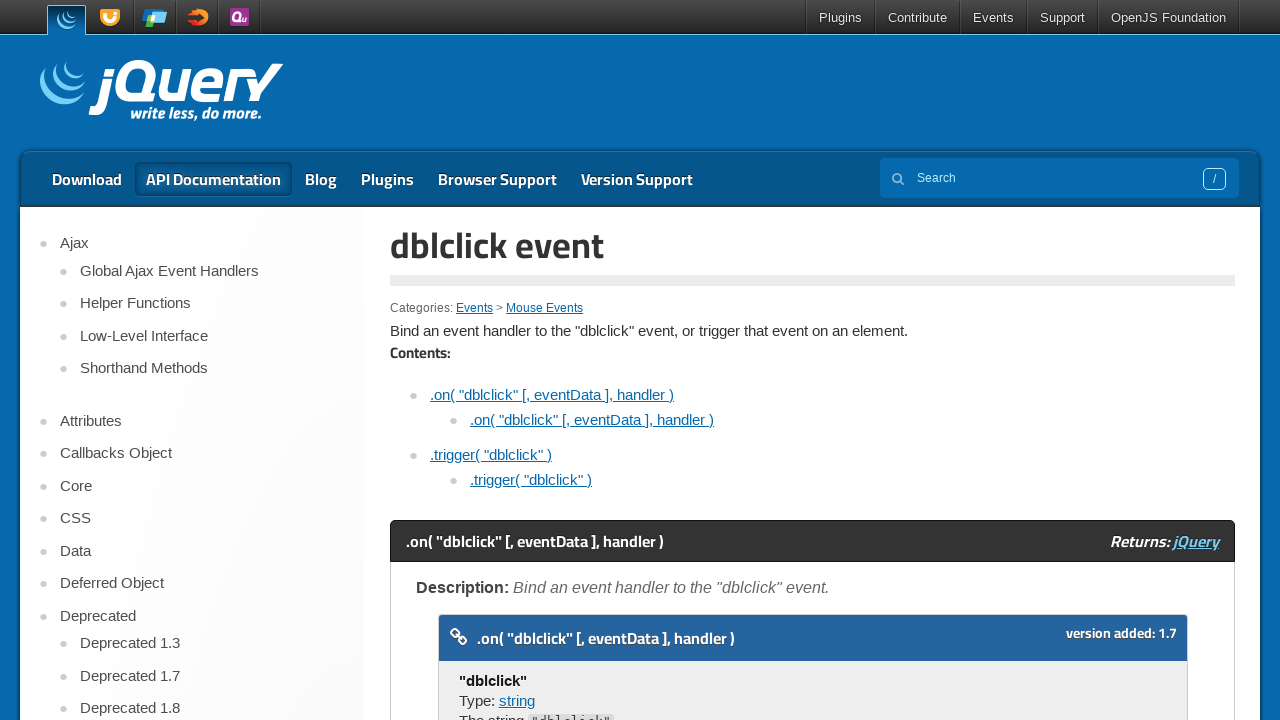

Double-clicked on the block element inside the iframe at (478, 360) on xpath=//iframe >> nth=0 >> internal:control=enter-frame >> xpath=//span[text()='
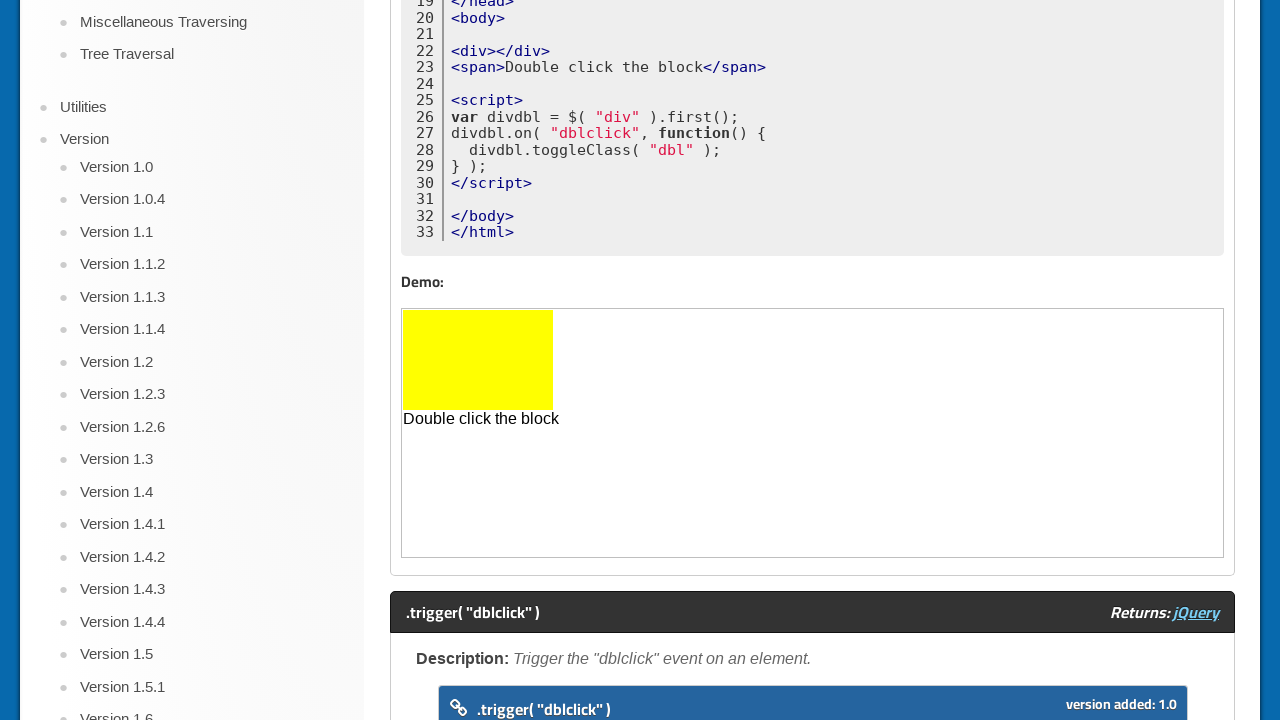

Waited 1000ms to observe the double-click result
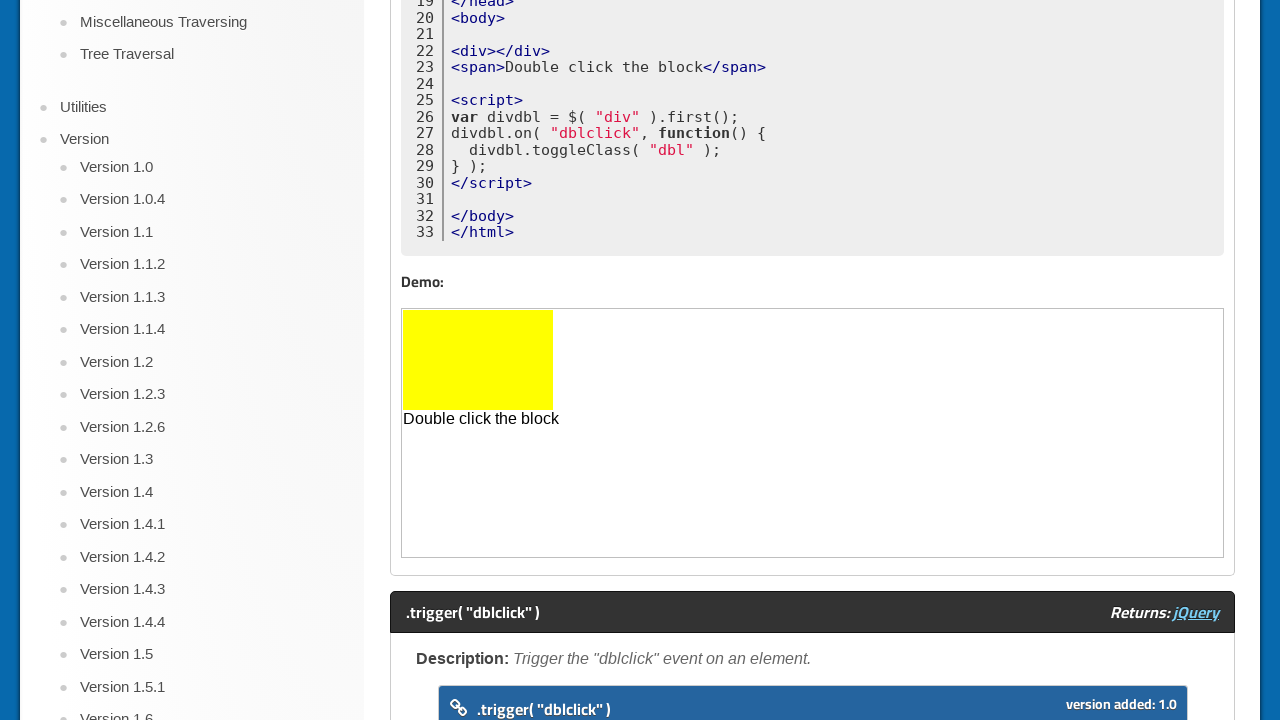

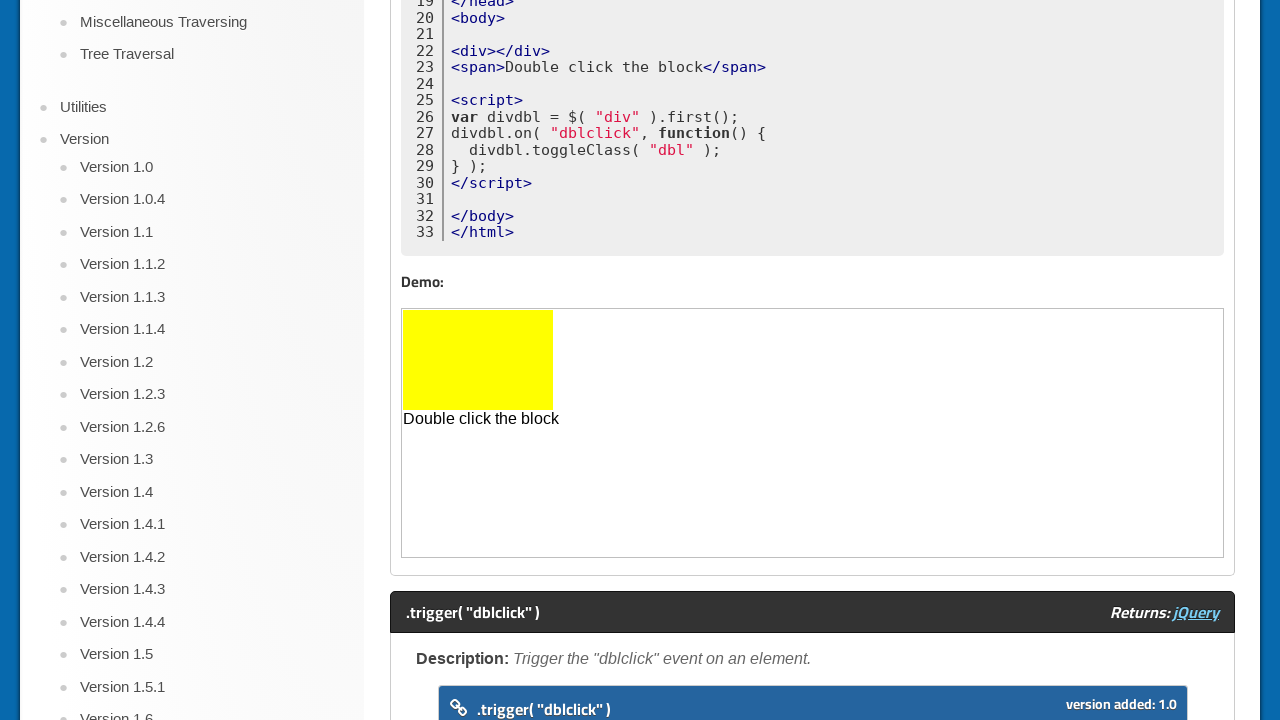